Tests attempting to pay without filling any payment information and verifies an error message appears

Starting URL: https://www.e-junkie.com/wiki/demo/paypal

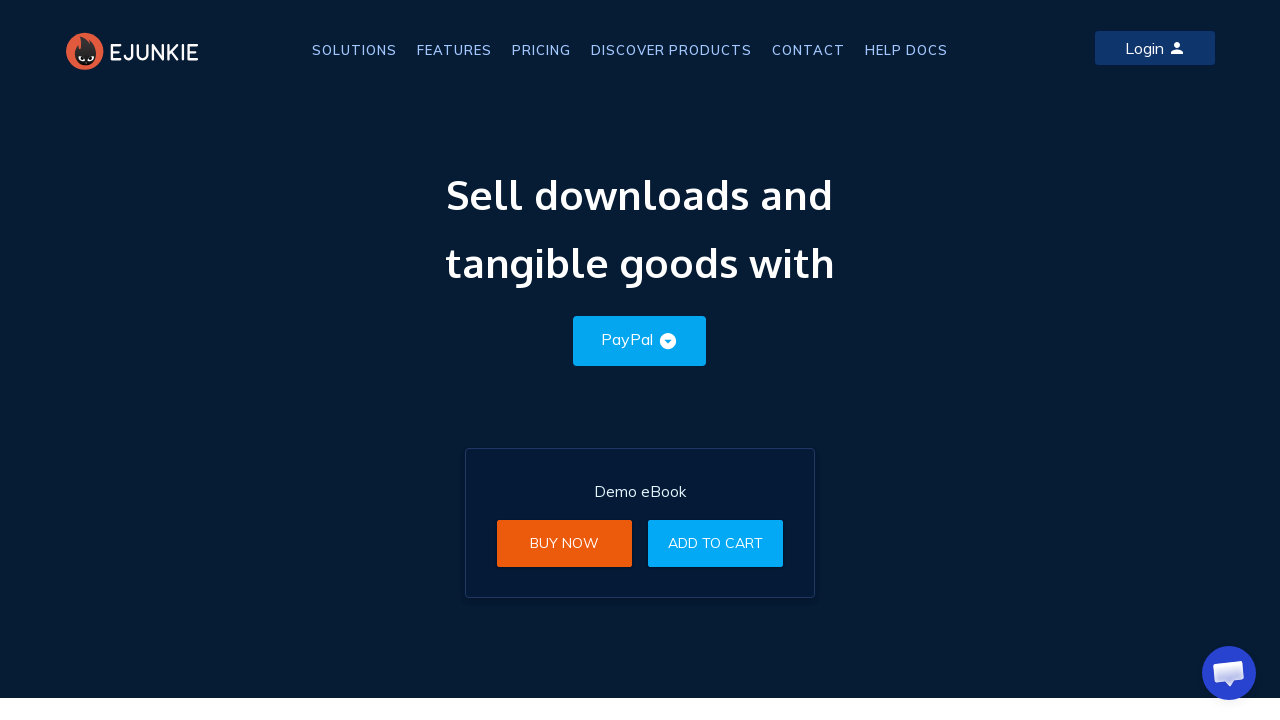

Clicked add to cart button at (716, 543) on (//a[@class='btn'])[2]
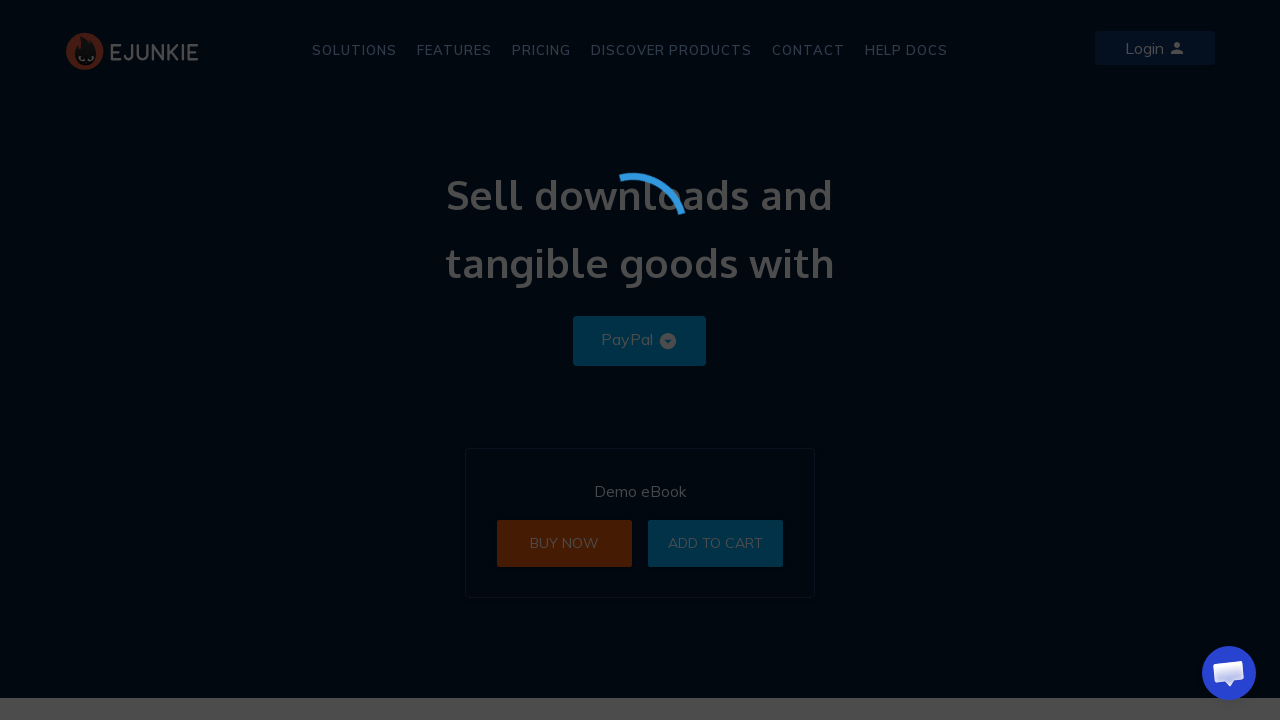

Located payment cart iframe
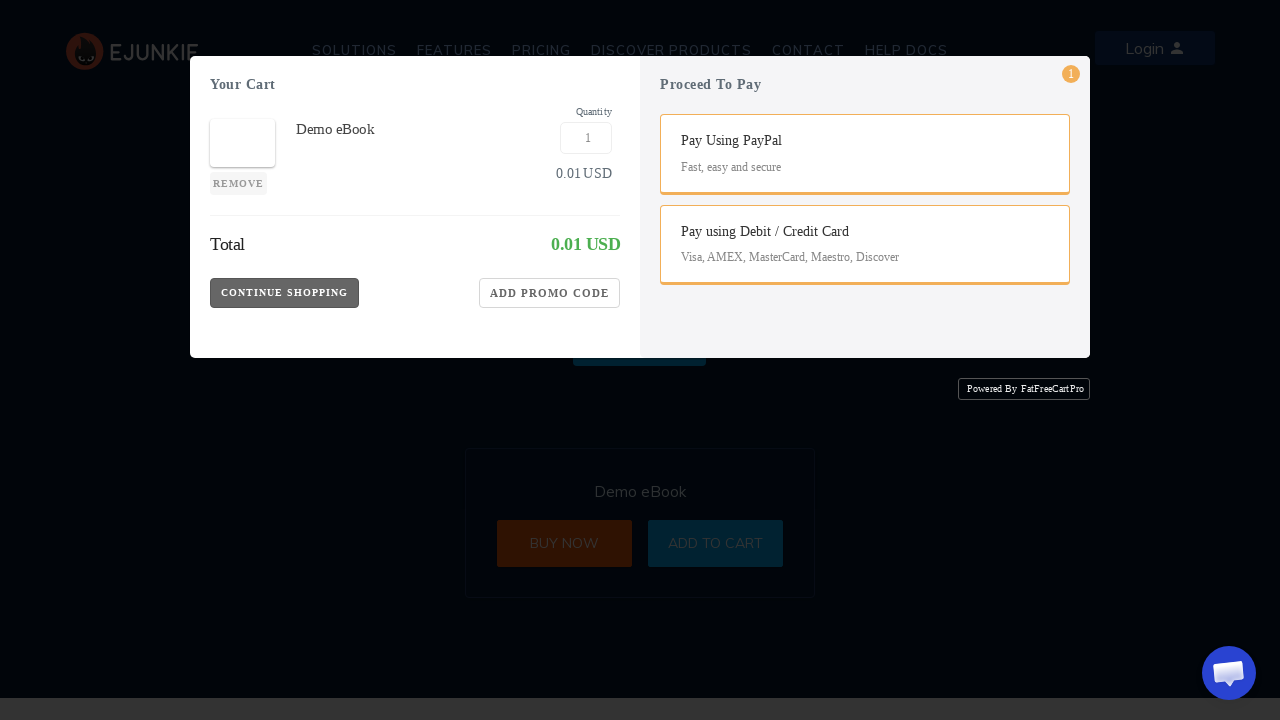

Selected debit/credit card payment option at (865, 245) on iframe >> nth=0 >> internal:control=enter-frame >> button[data-option='CC']
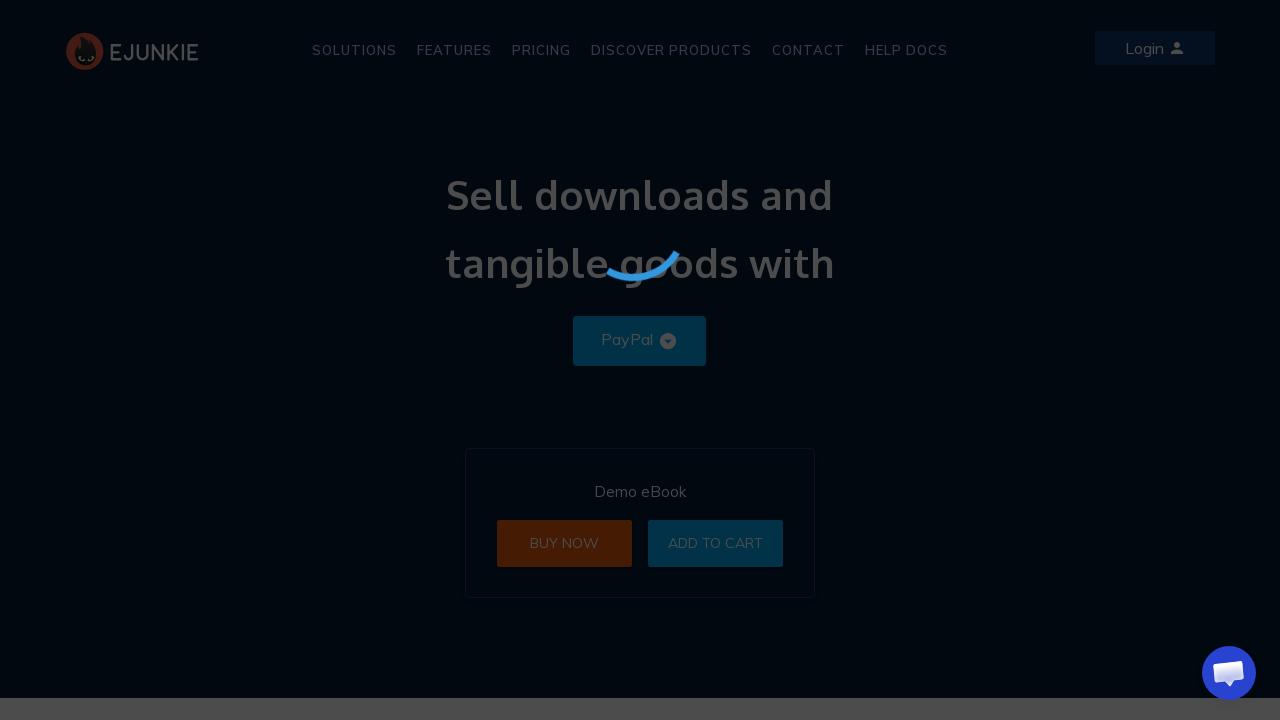

Clicked pay button without filling payment information at (865, 453) on iframe >> nth=0 >> internal:control=enter-frame >> .Pay-Button
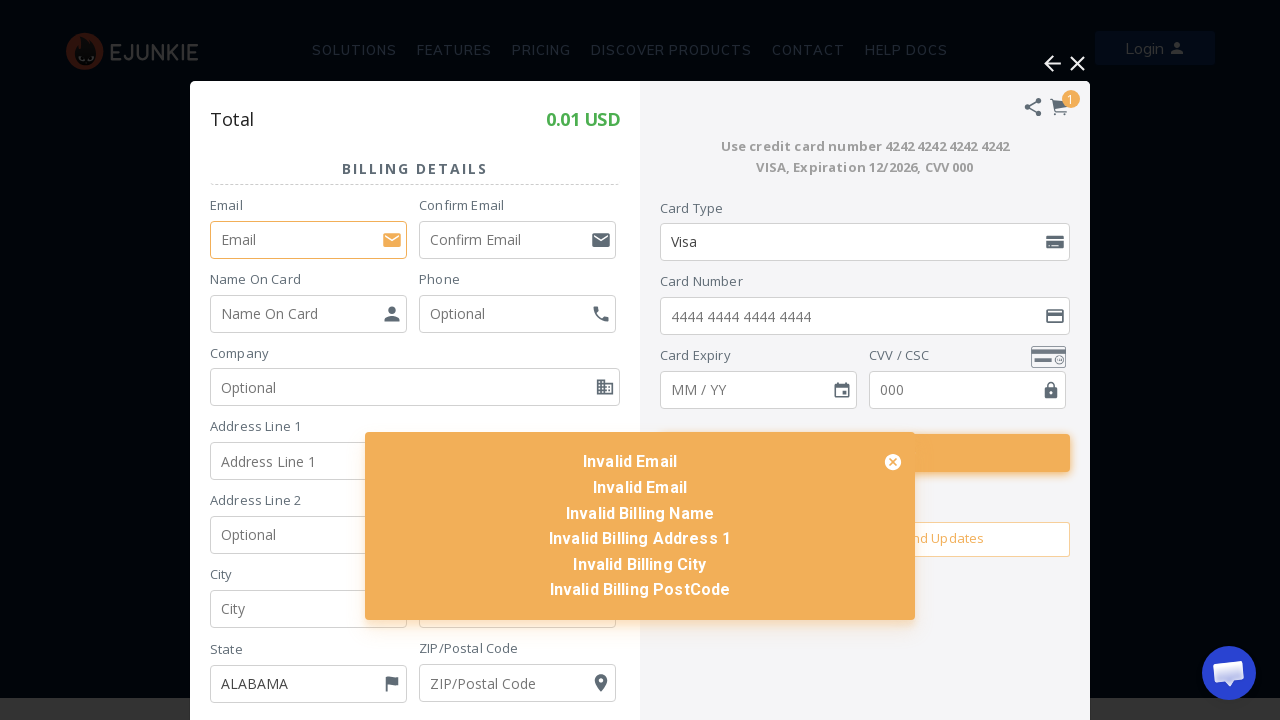

Error message snackbar appeared
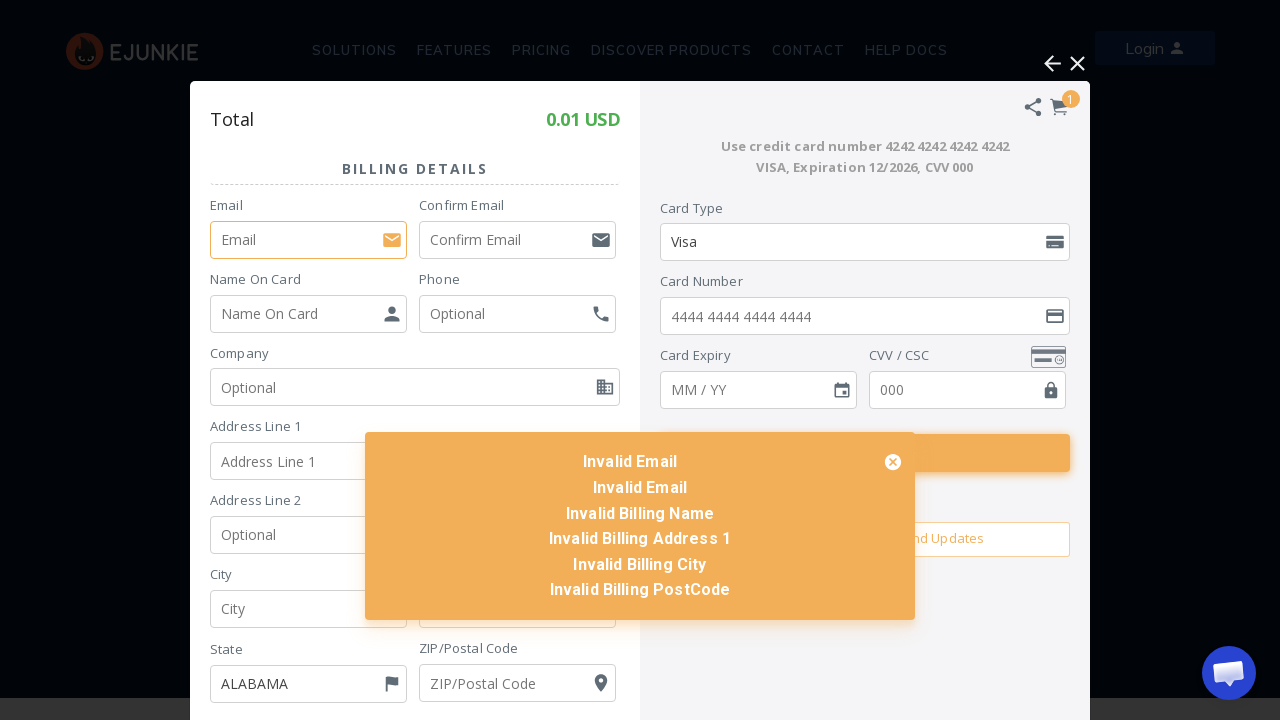

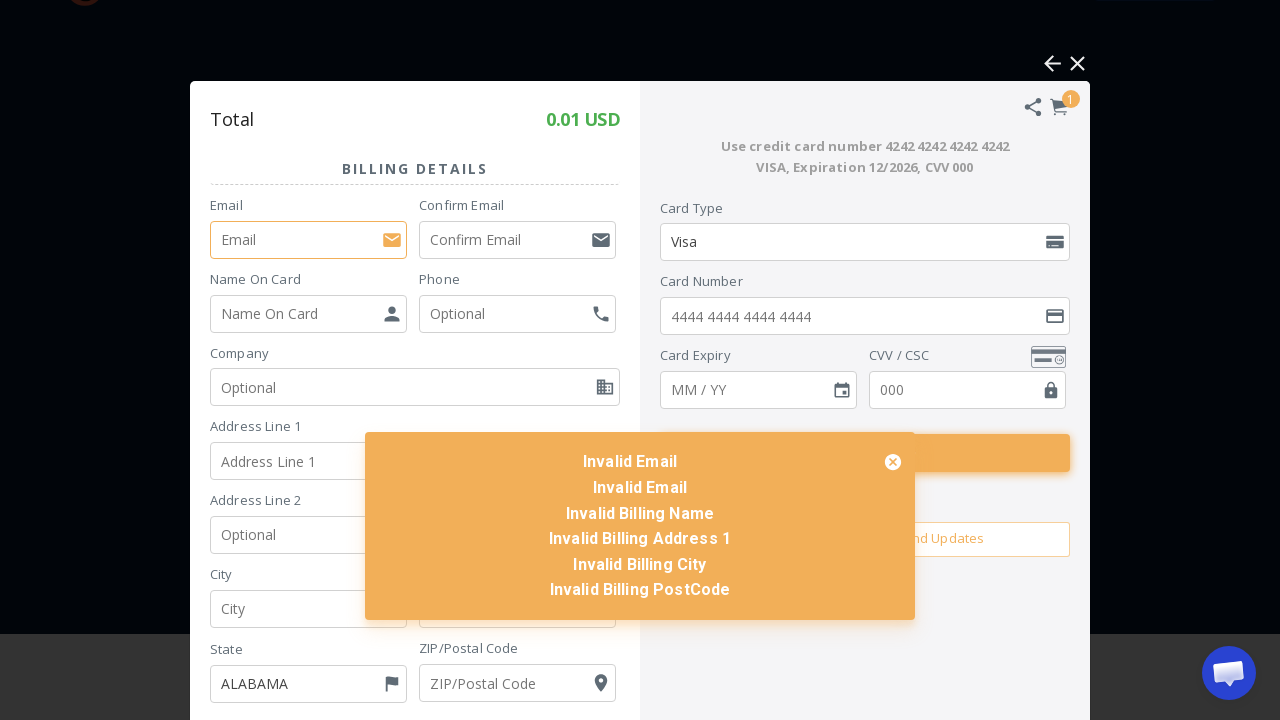